Tests window handling functionality by clicking various buttons that open new windows, then switching between and closing them

Starting URL: https://leafground.com/window.xhtml

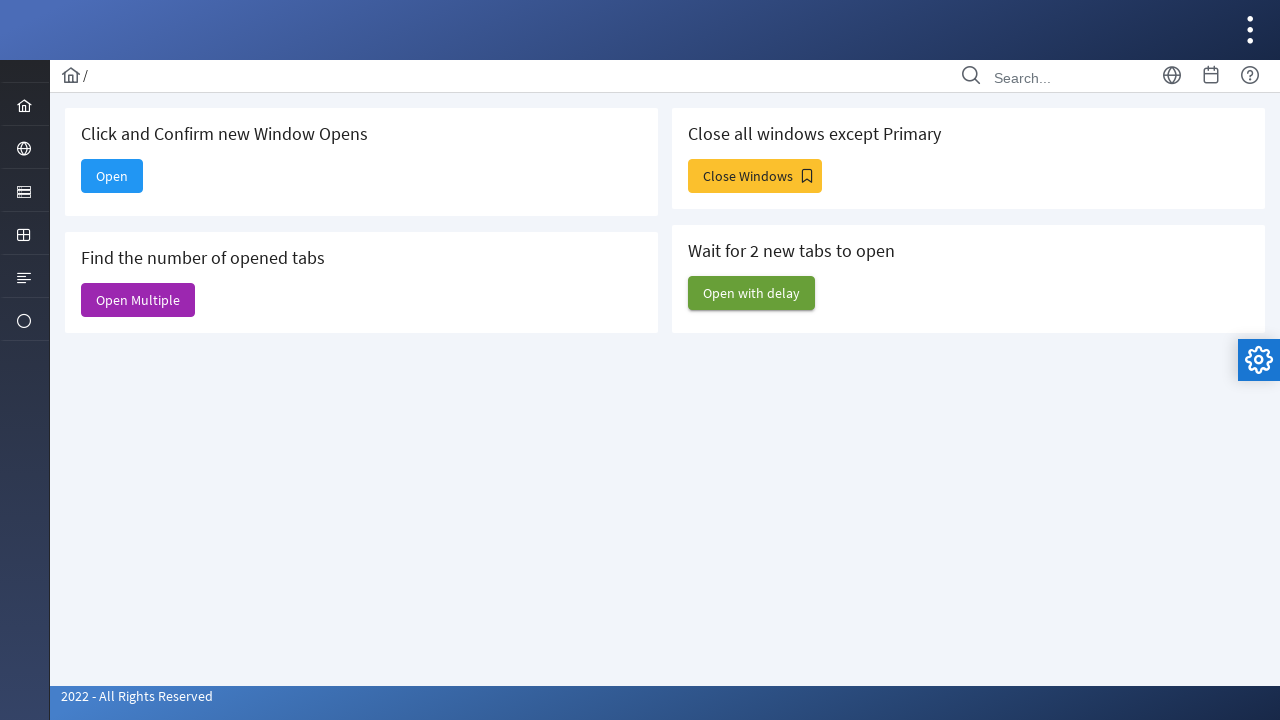

Clicked 'Open' button to open a new window at (112, 176) on xpath=//span[text()='Open']
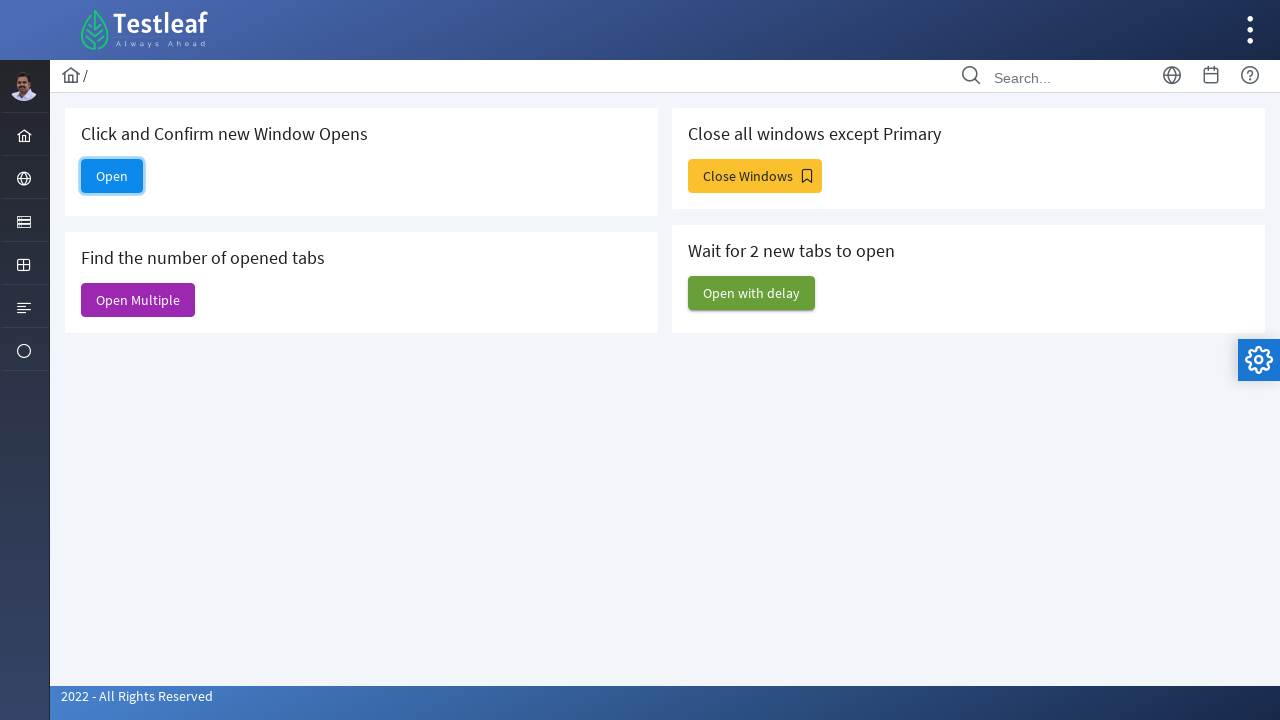

Waited 2 seconds for new window to open
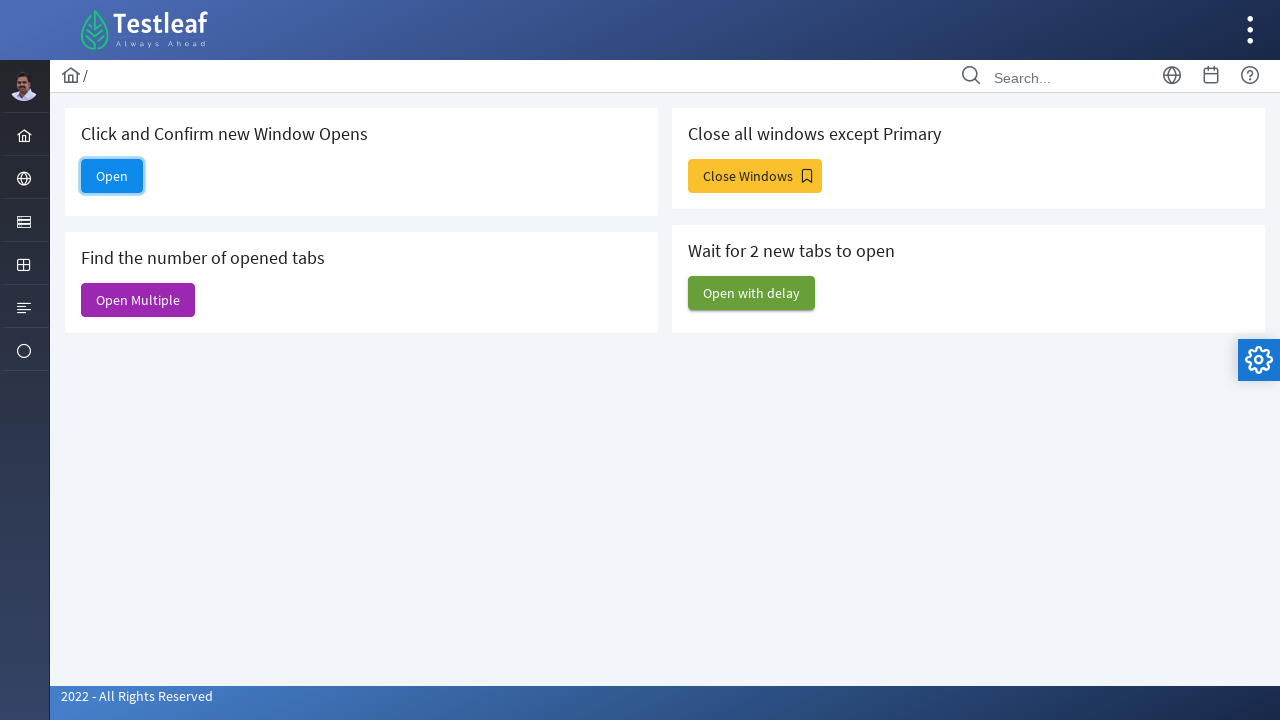

Closed the newly opened window
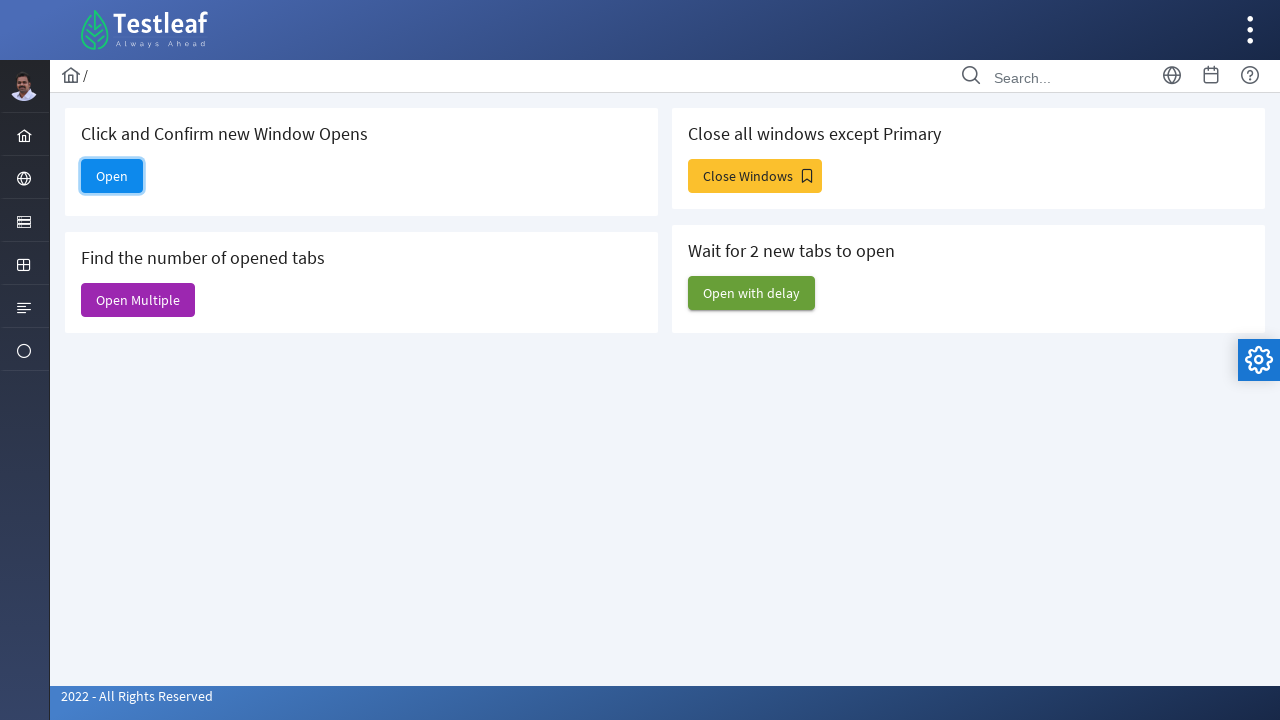

Clicked 'Open Multiple' button to open multiple windows at (138, 300) on xpath=//span[text()='Open Multiple']
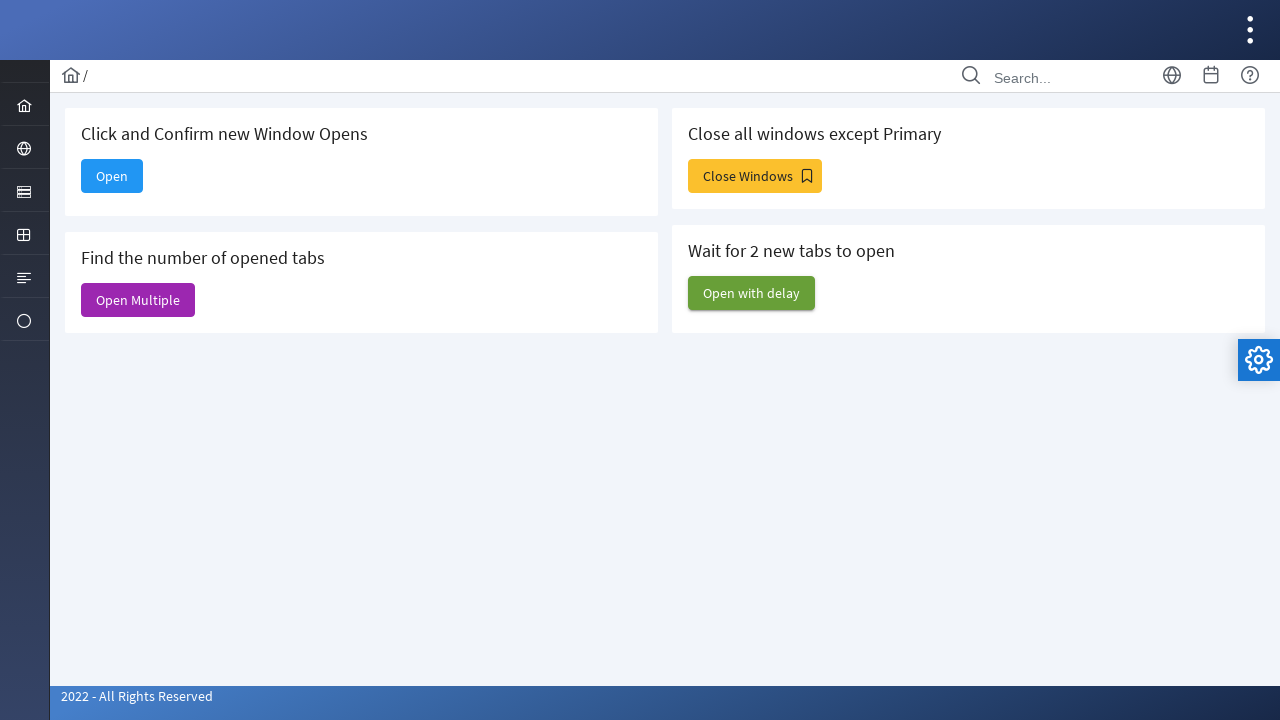

Waited 3 seconds for multiple windows to open
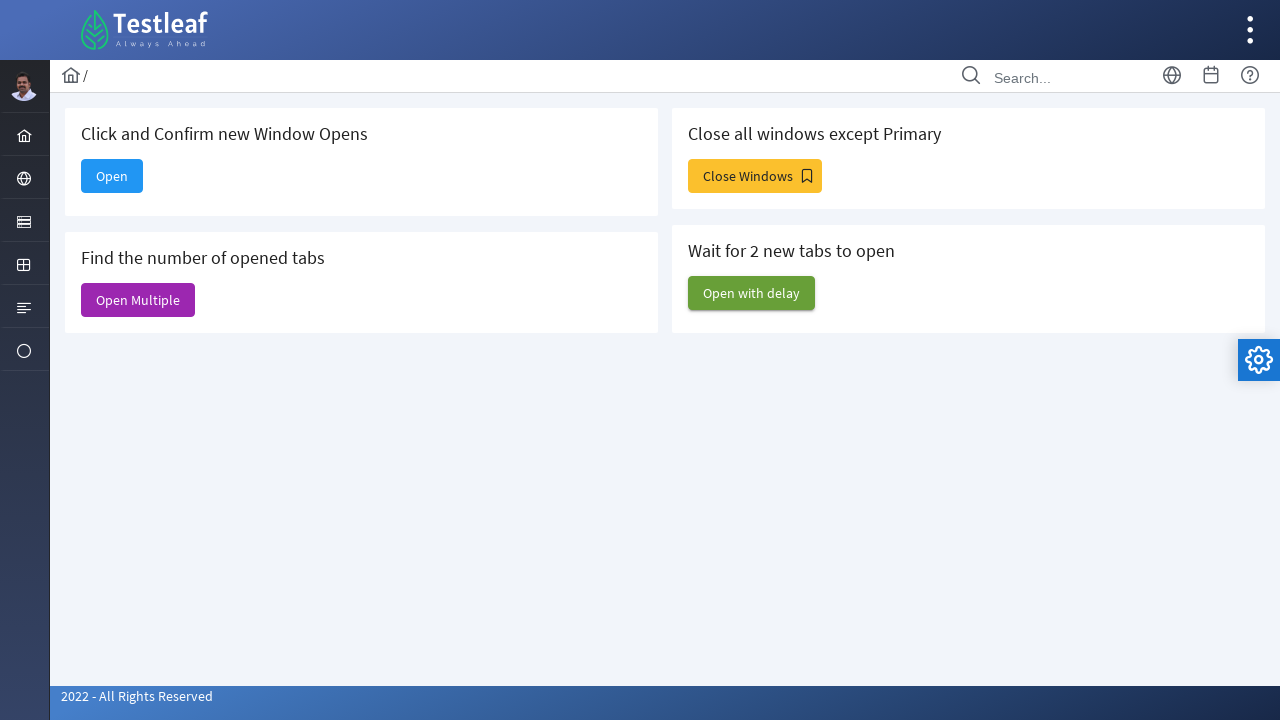

Closed all newly opened windows except main page
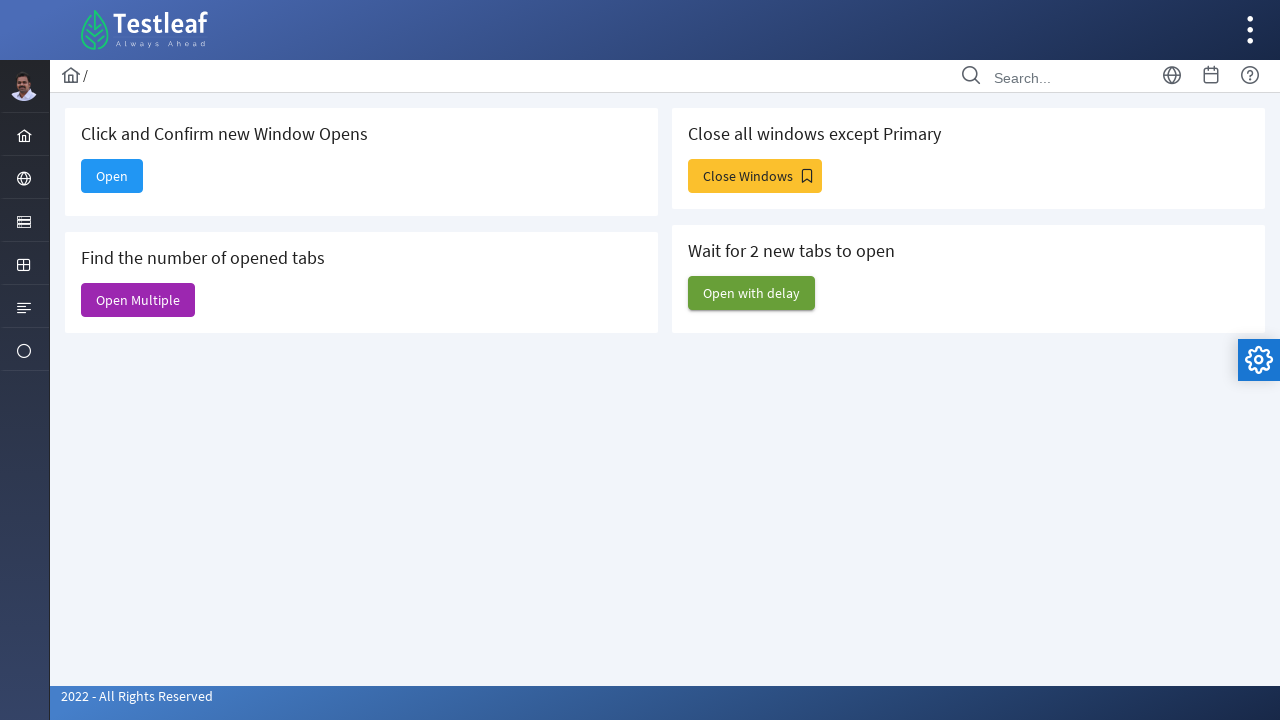

Clicked 'Close Windows' button at (755, 176) on xpath=//span[text()='Close Windows']
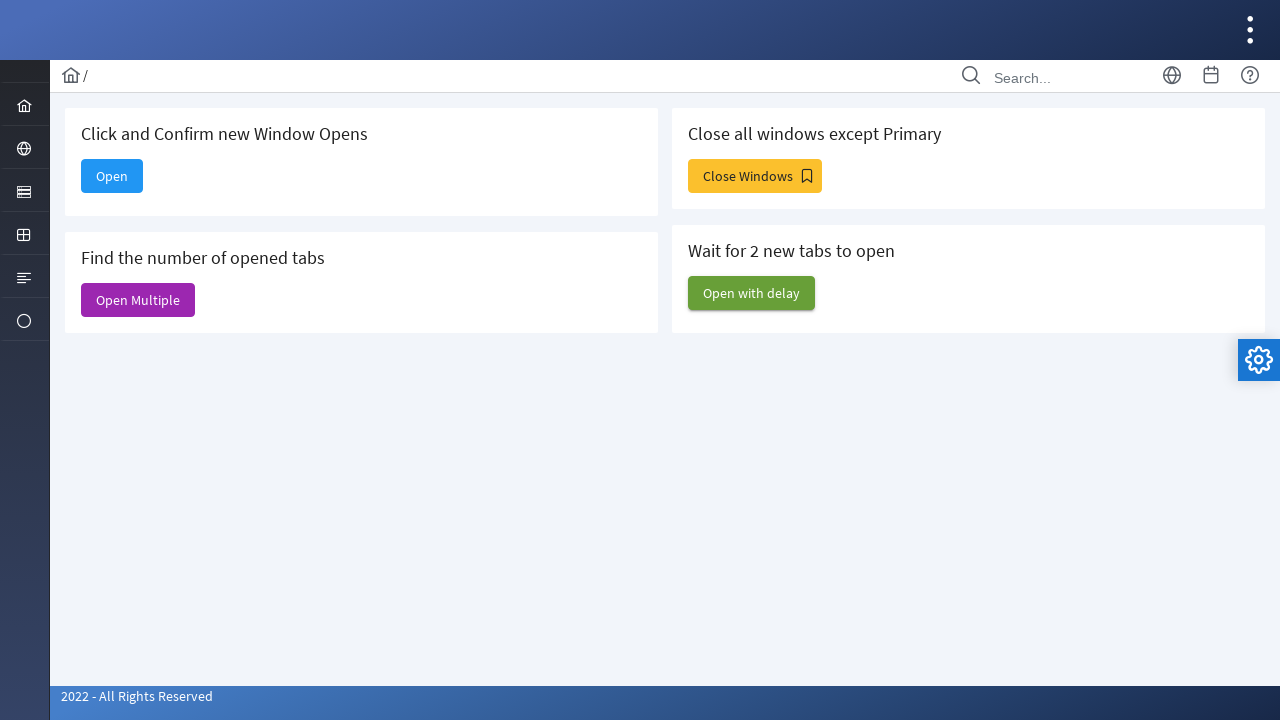

Waited 3 seconds for windows to close
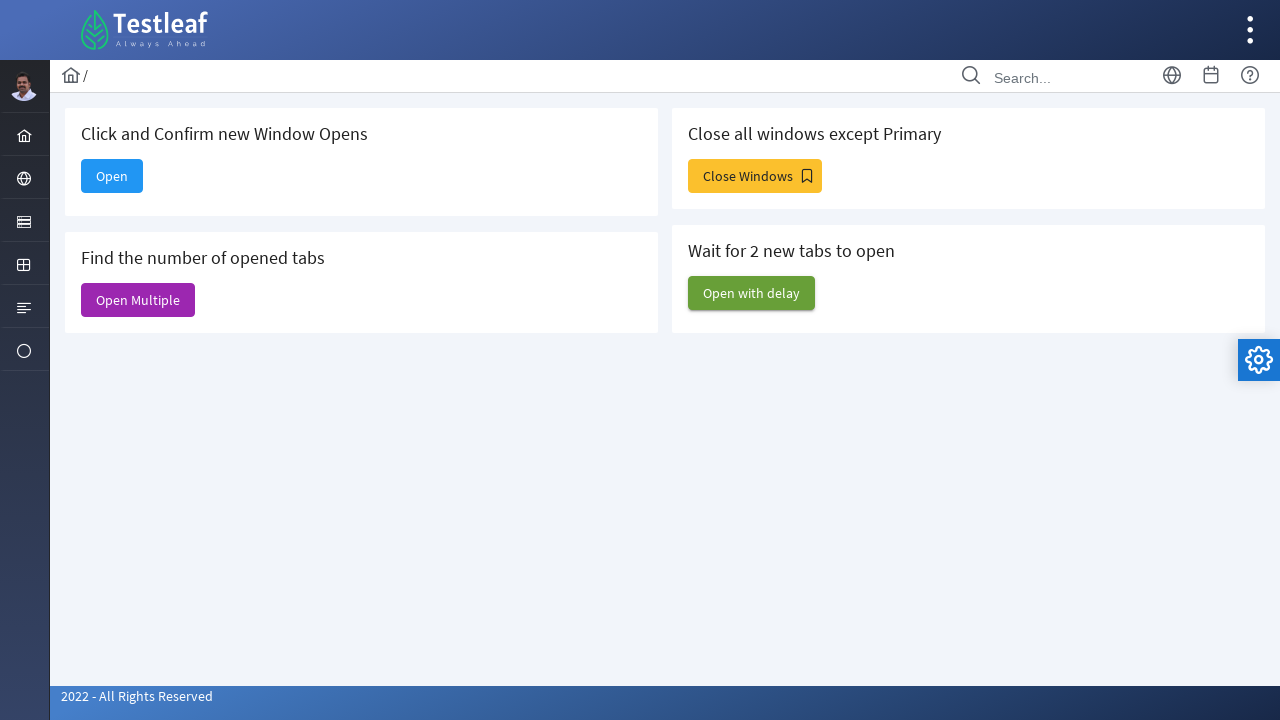

Closed any remaining newly opened windows
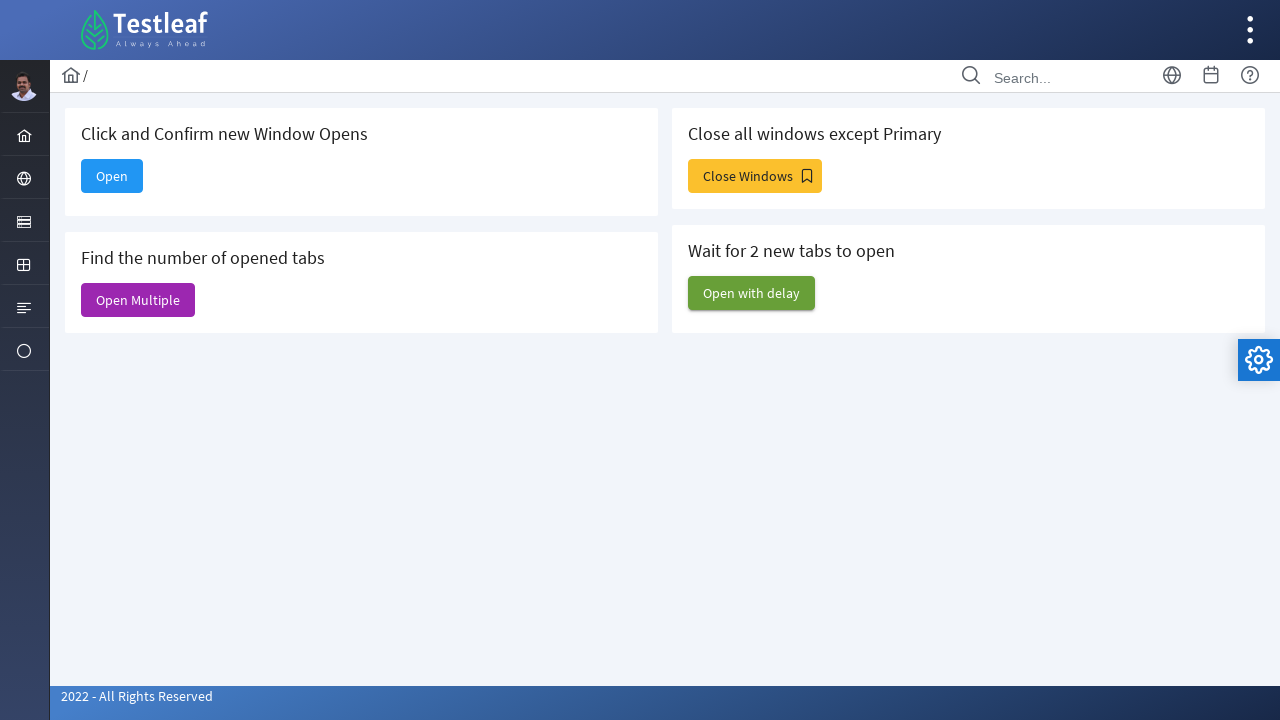

Clicked 'Open with delay' button at (752, 293) on xpath=//span[text()='Open with delay']
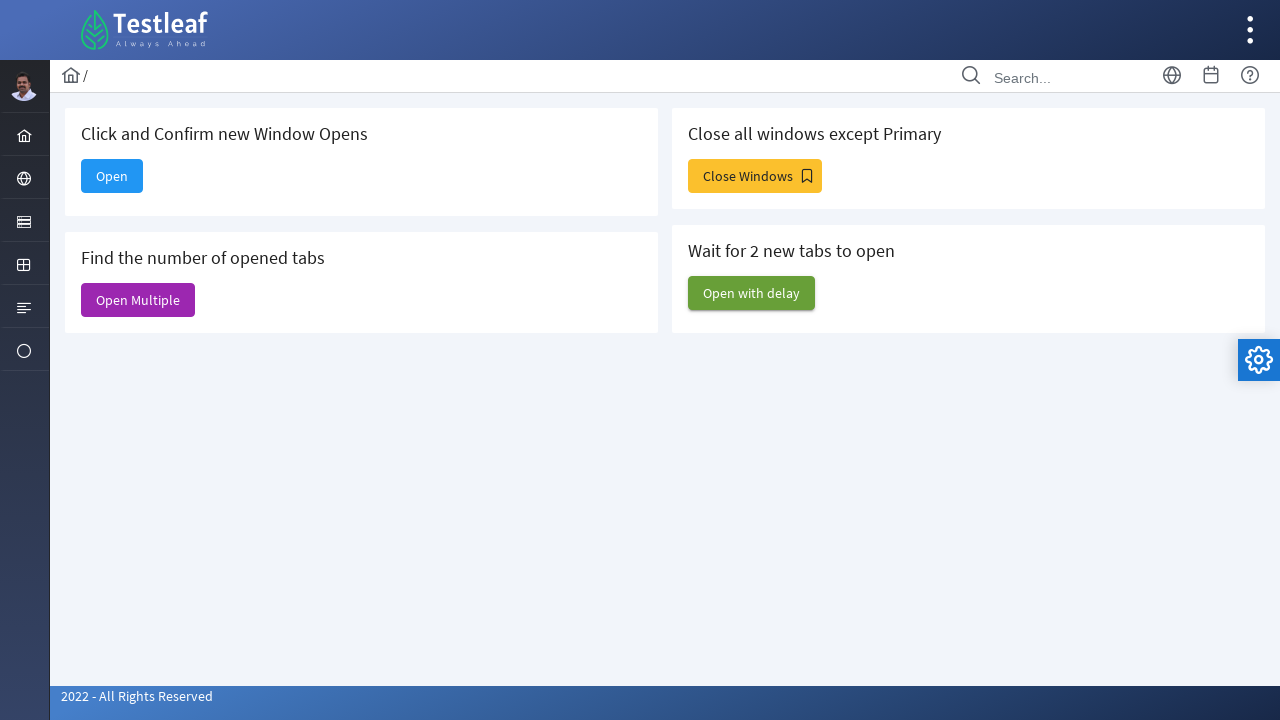

Waited 2 seconds for delayed window to open
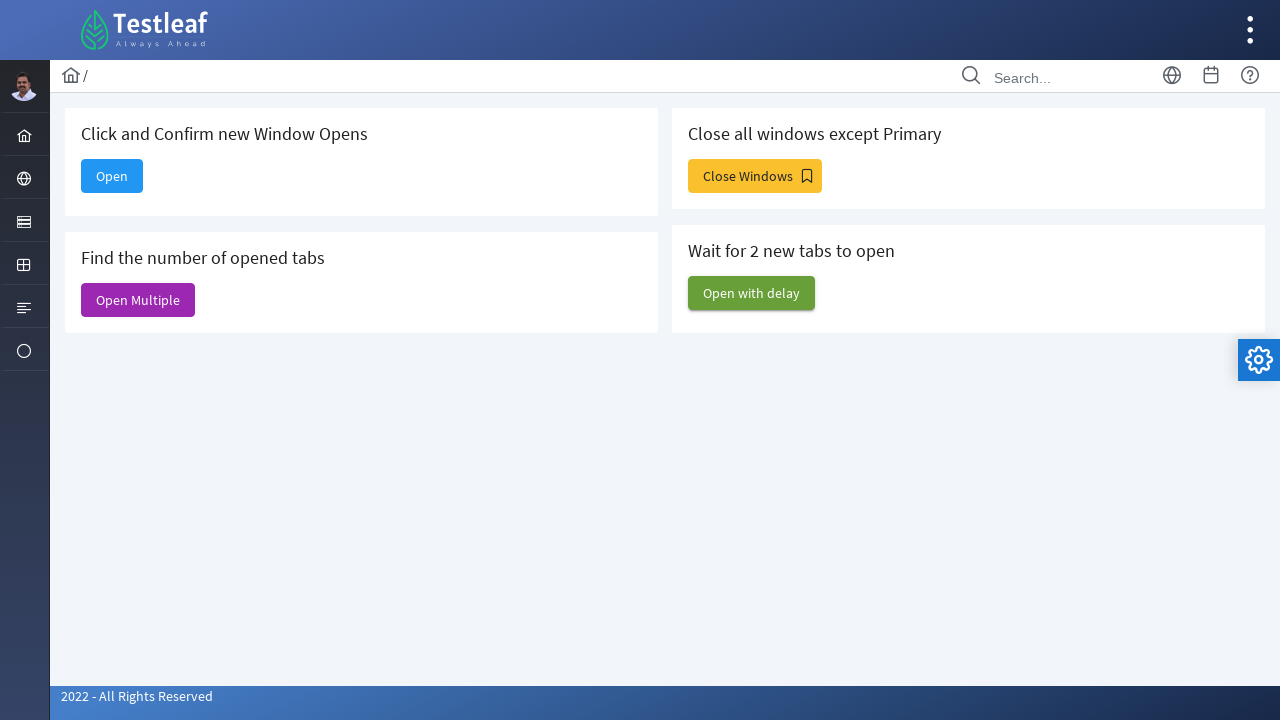

Closed all newly opened windows after delay test
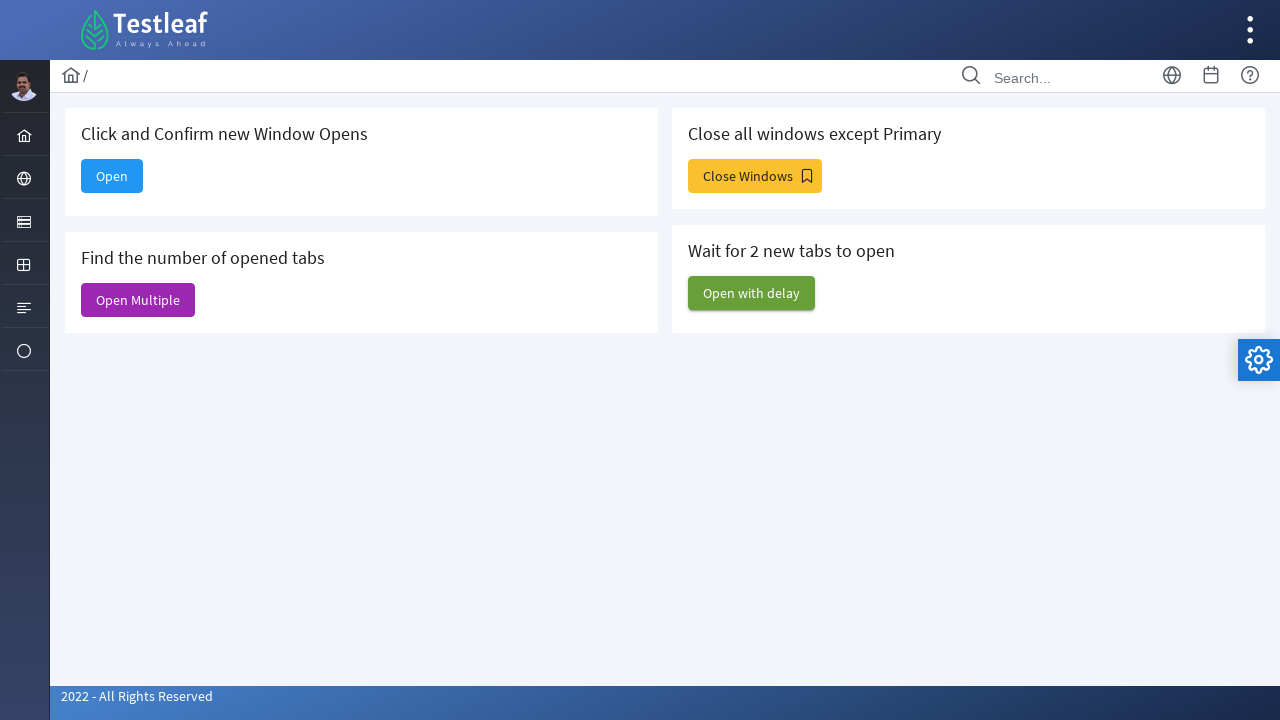

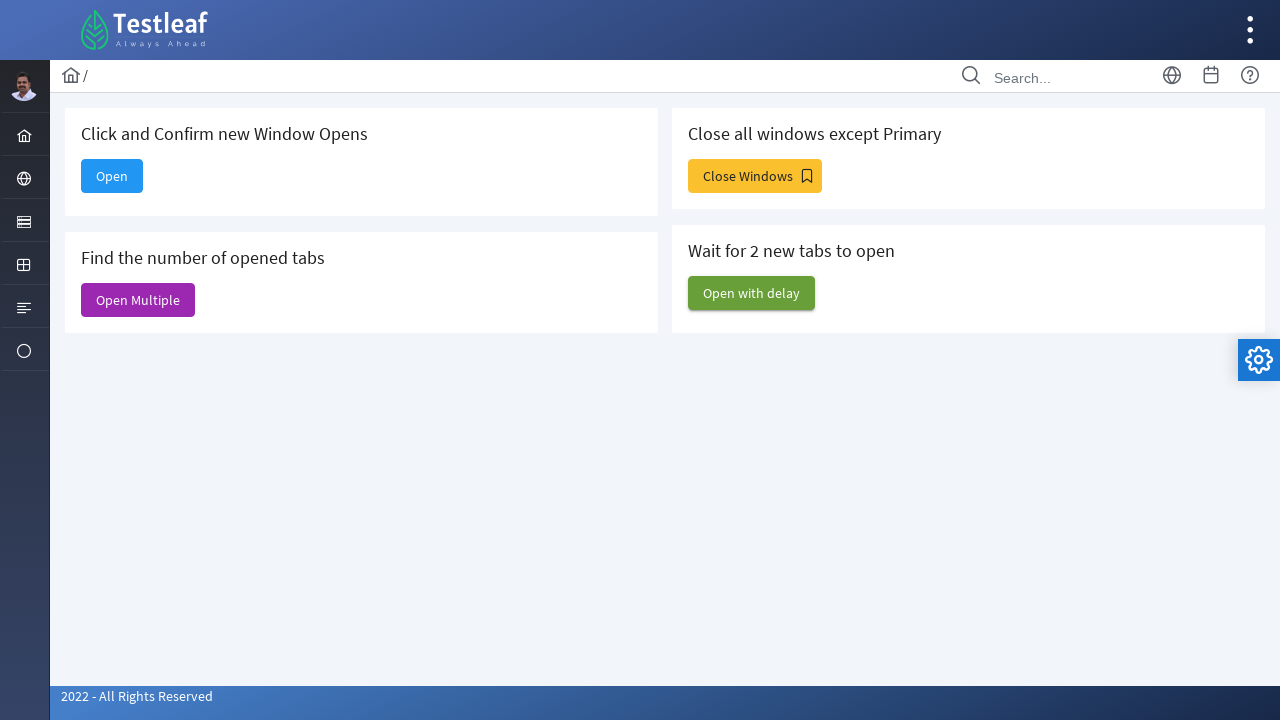